Demonstrates handling multiple browser windows by clicking a link that opens a new window, then iterating through open windows and closing a specific one based on its title.

Starting URL: https://opensource-demo.orangehrmlive.com/web/index.php/auth/login

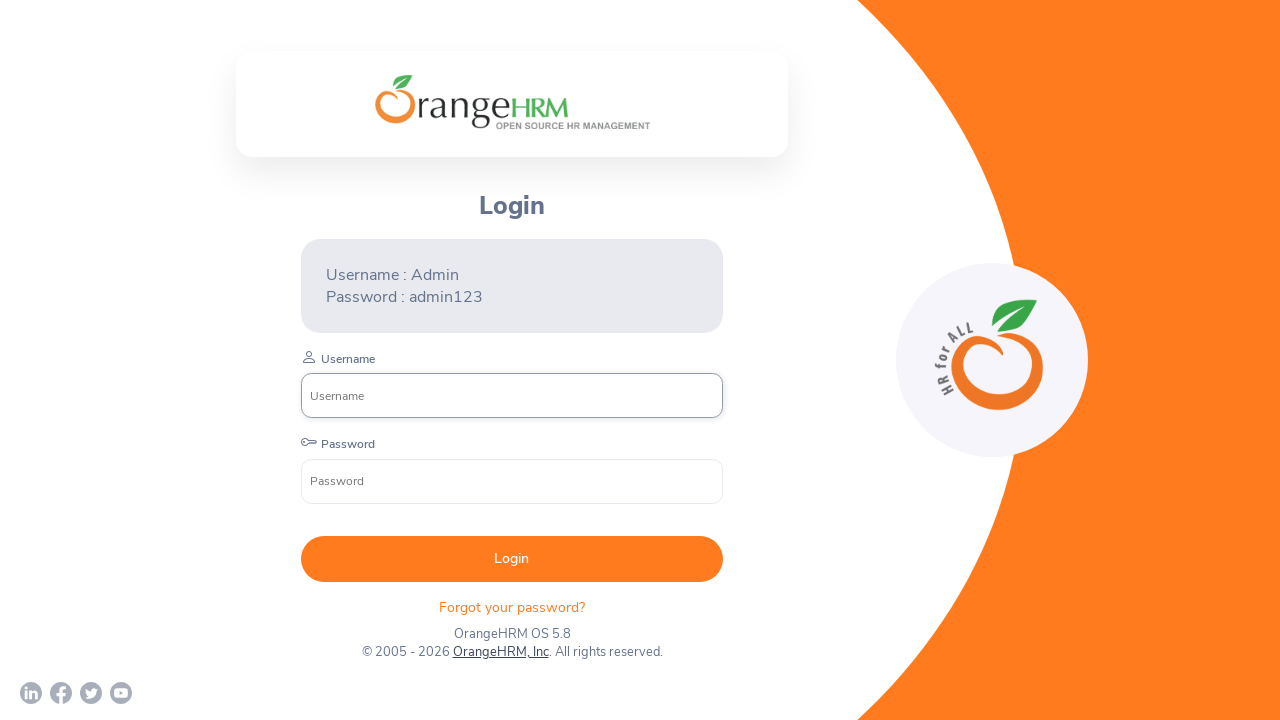

Clicked OrangeHRM, Inc link and new window opened at (500, 652) on xpath=//a[normalize-space()='OrangeHRM, Inc']
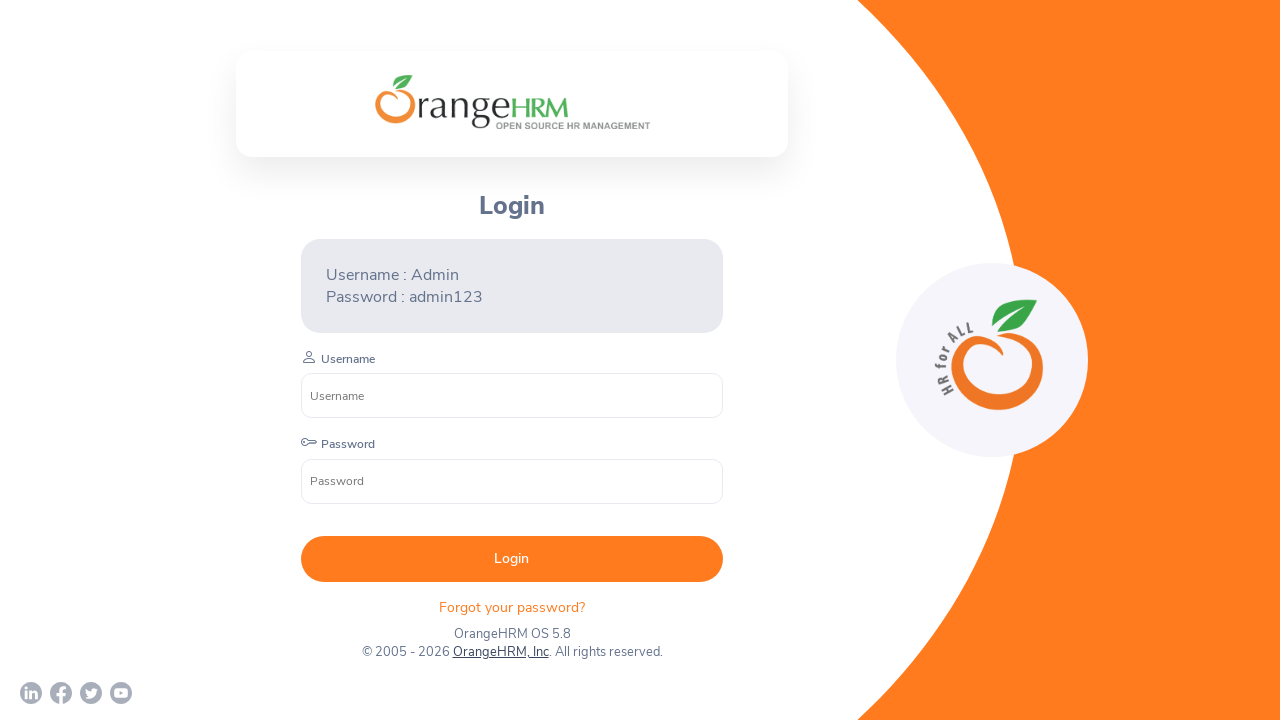

New page loaded successfully
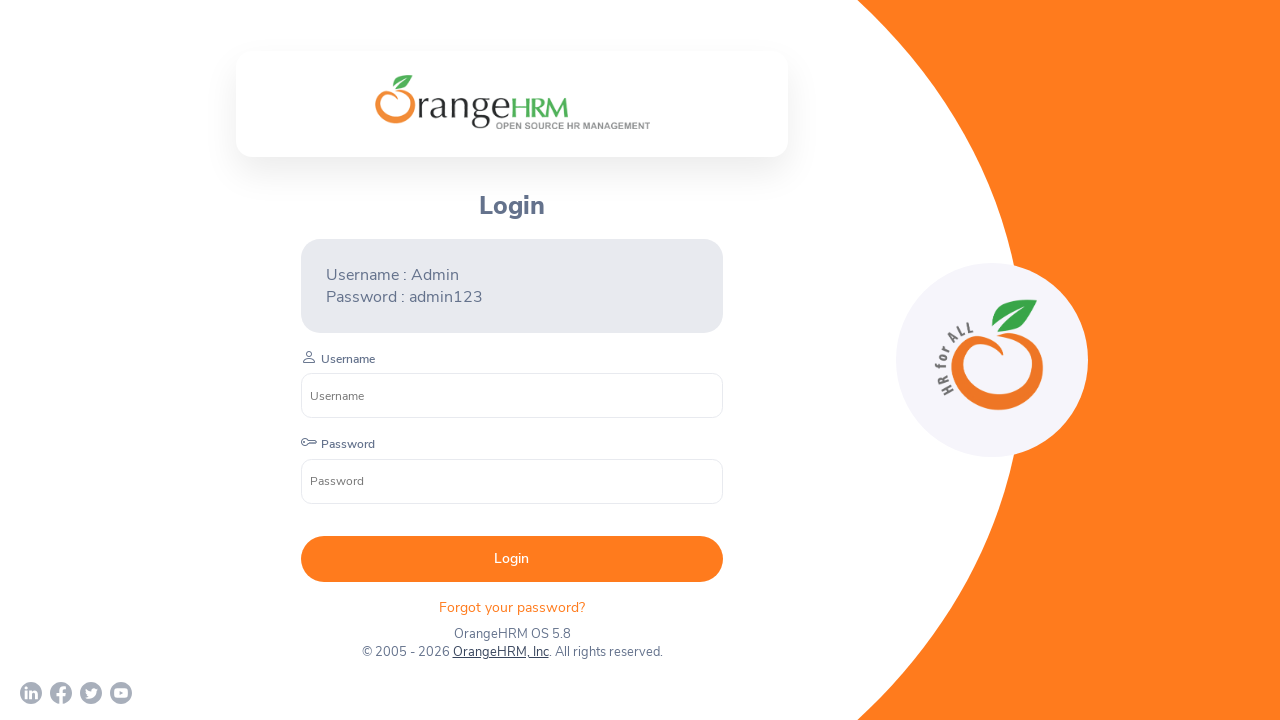

Retrieved all open pages in context
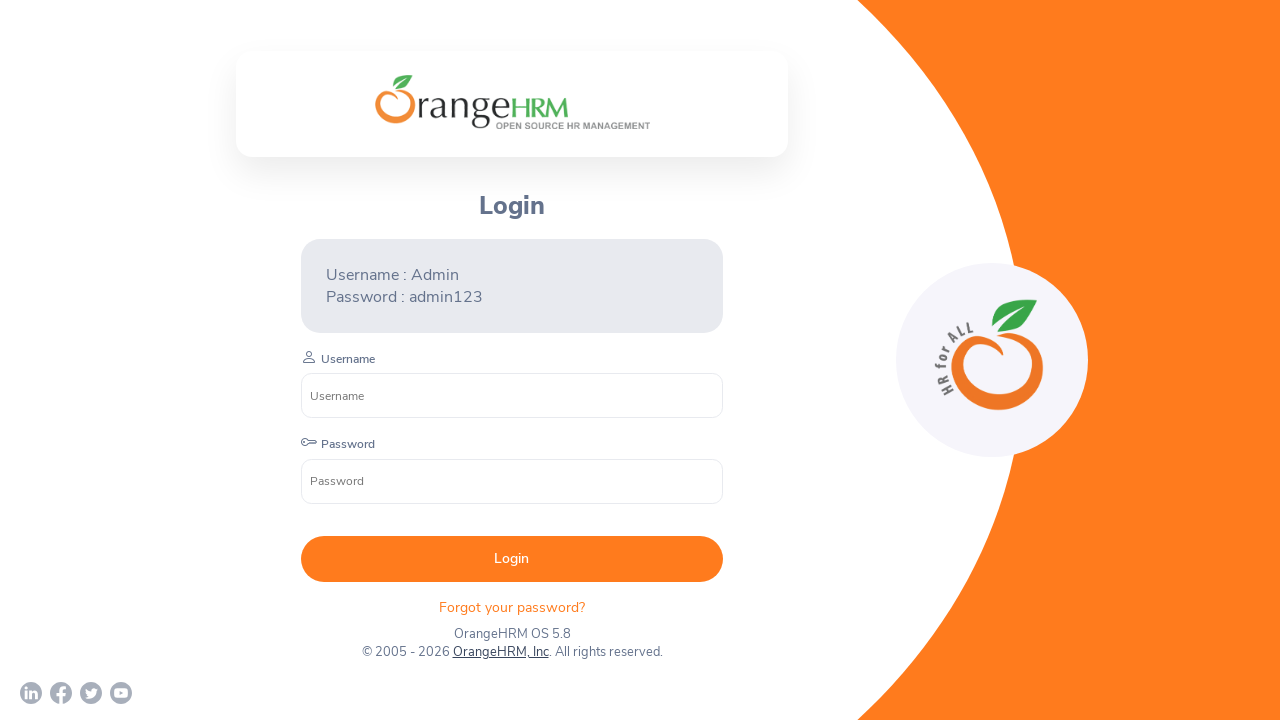

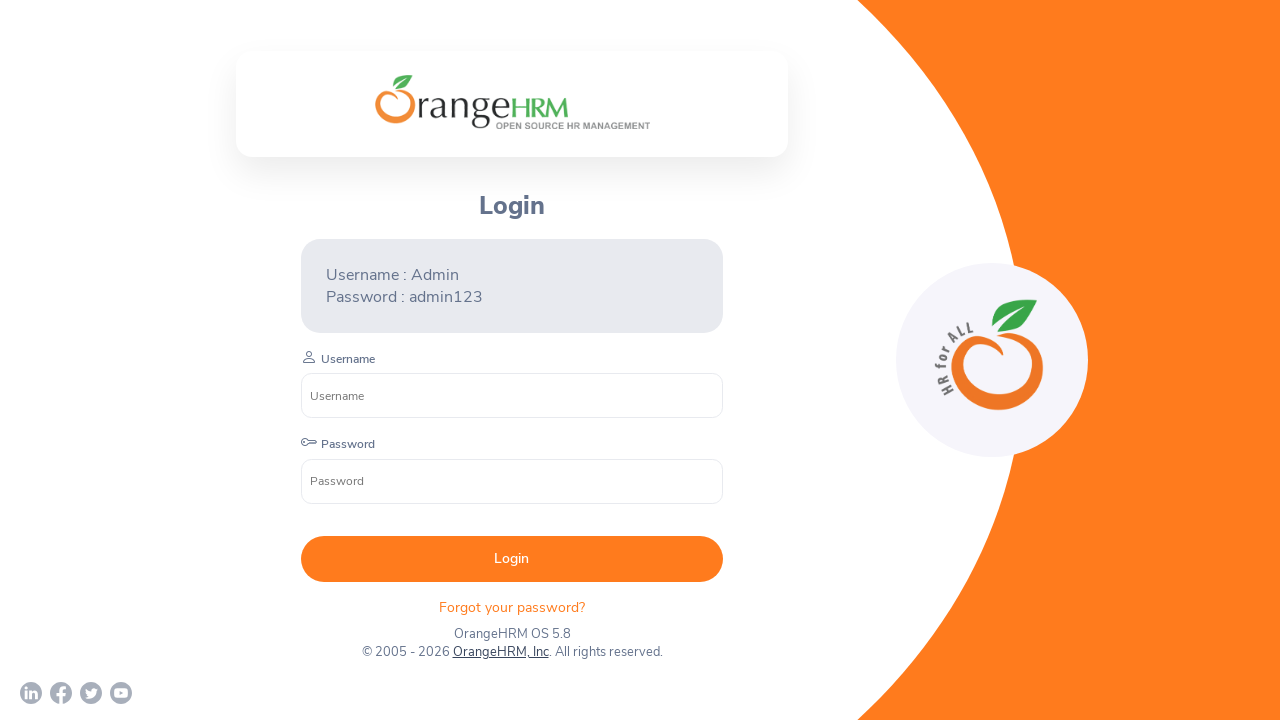